Tests AJAX button functionality by clicking a button and waiting for an asynchronous response element to appear on the page

Starting URL: http://uitestingplayground.com/ajax

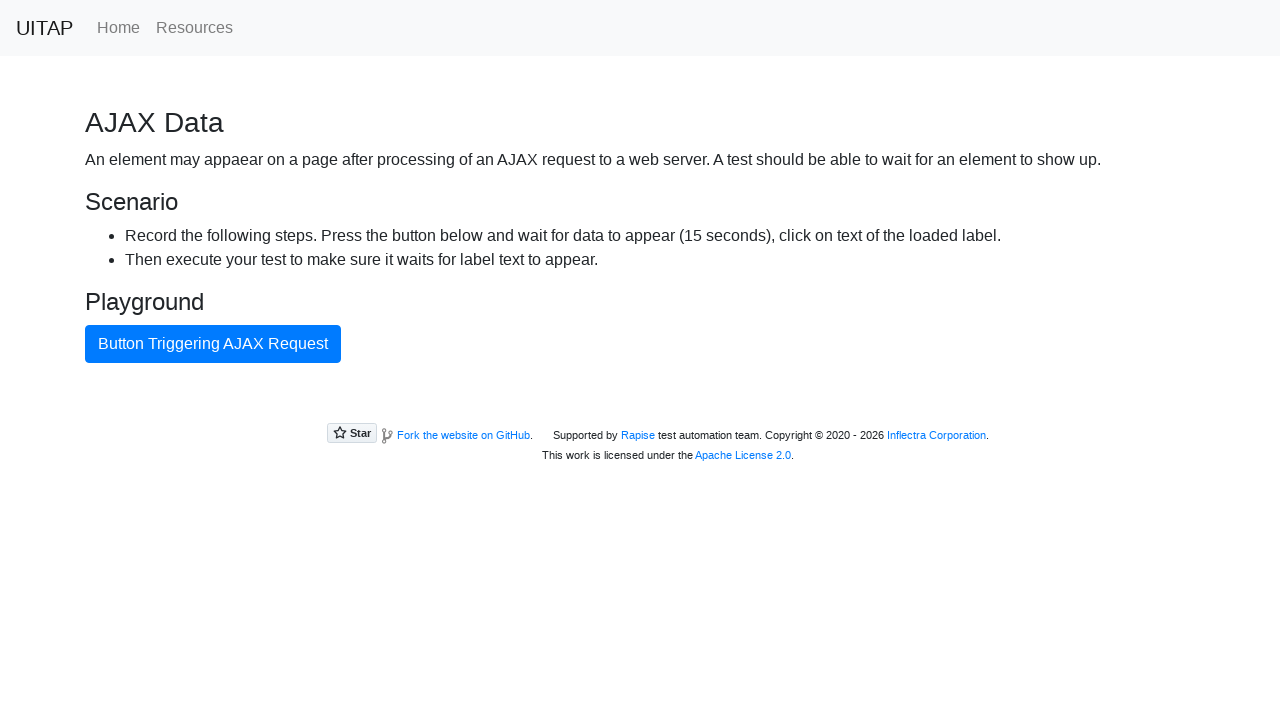

Clicked the AJAX button at (213, 344) on #ajaxButton
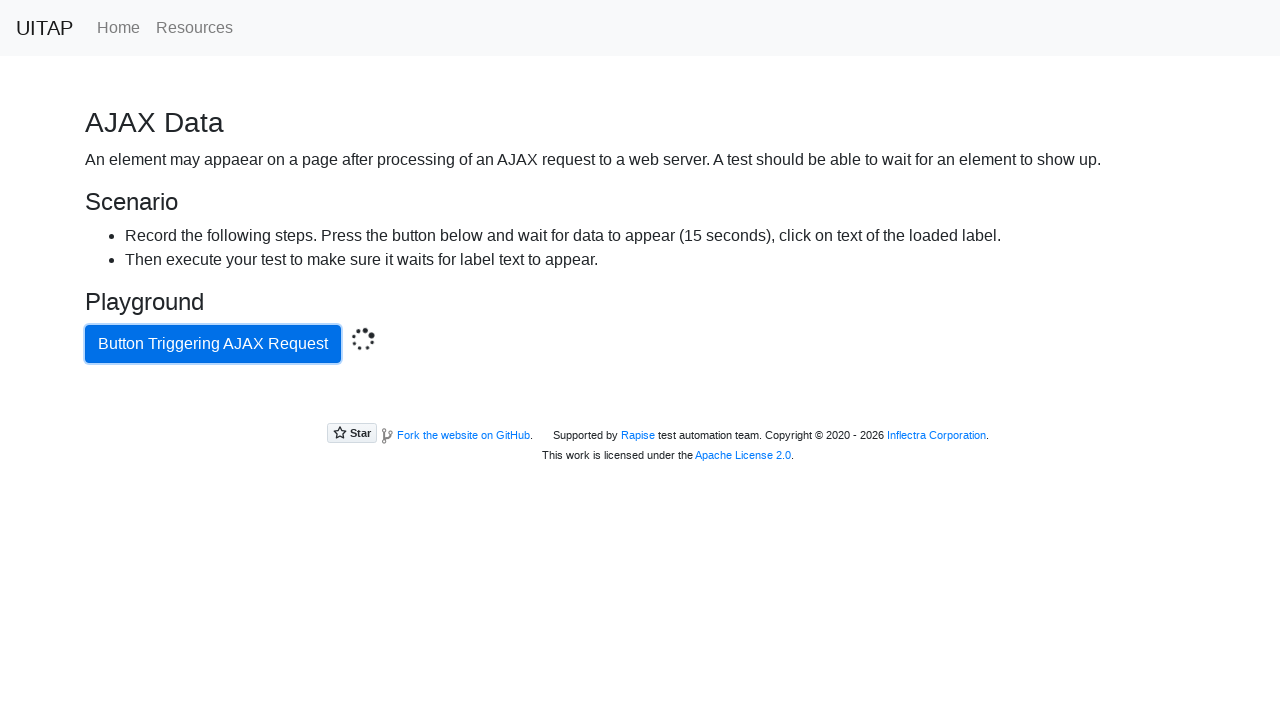

AJAX response completed and success message appeared
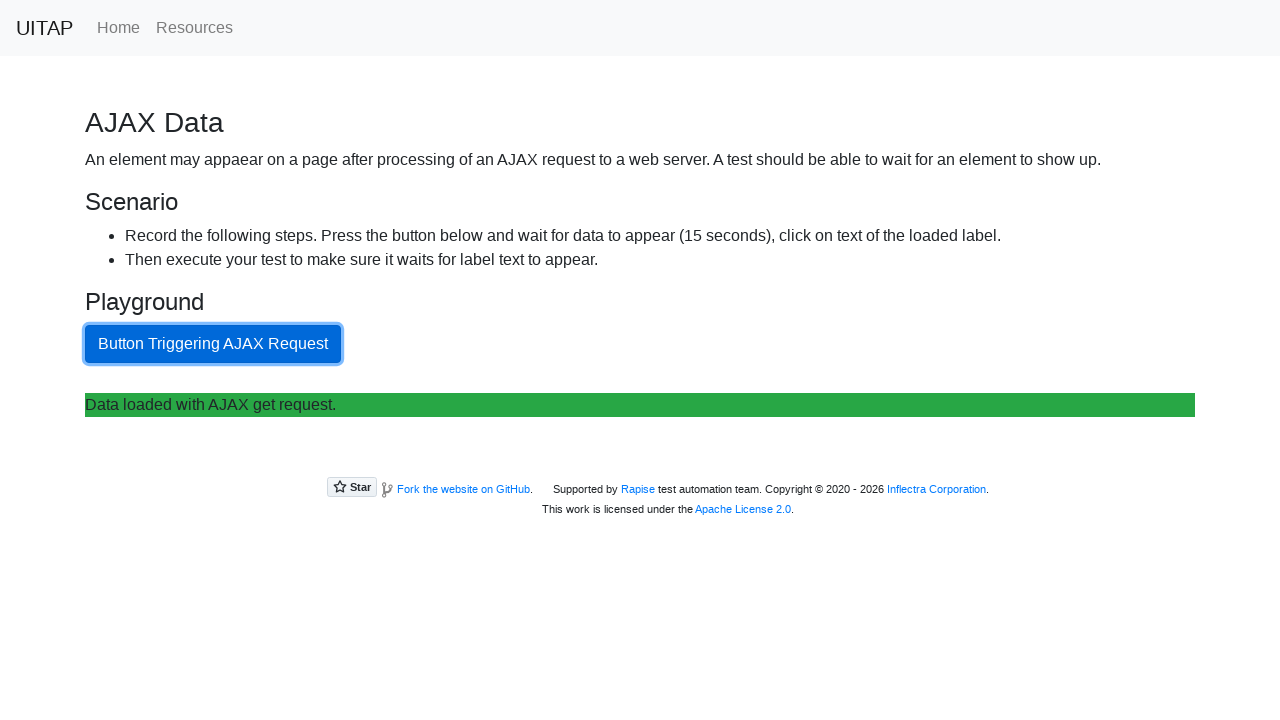

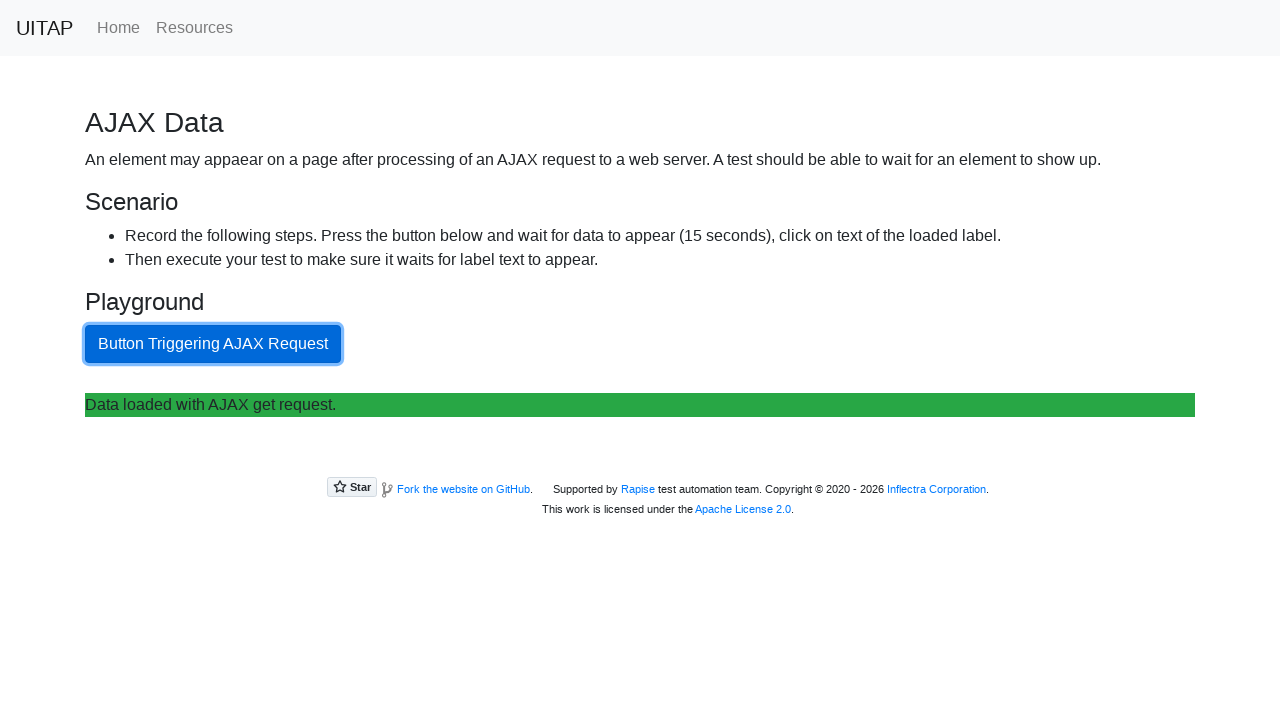